Opens a sample testing site, then opens a new browser tab/window and navigates to a demo e-commerce site

Starting URL: https://artoftesting.com/samplesiteforselenium

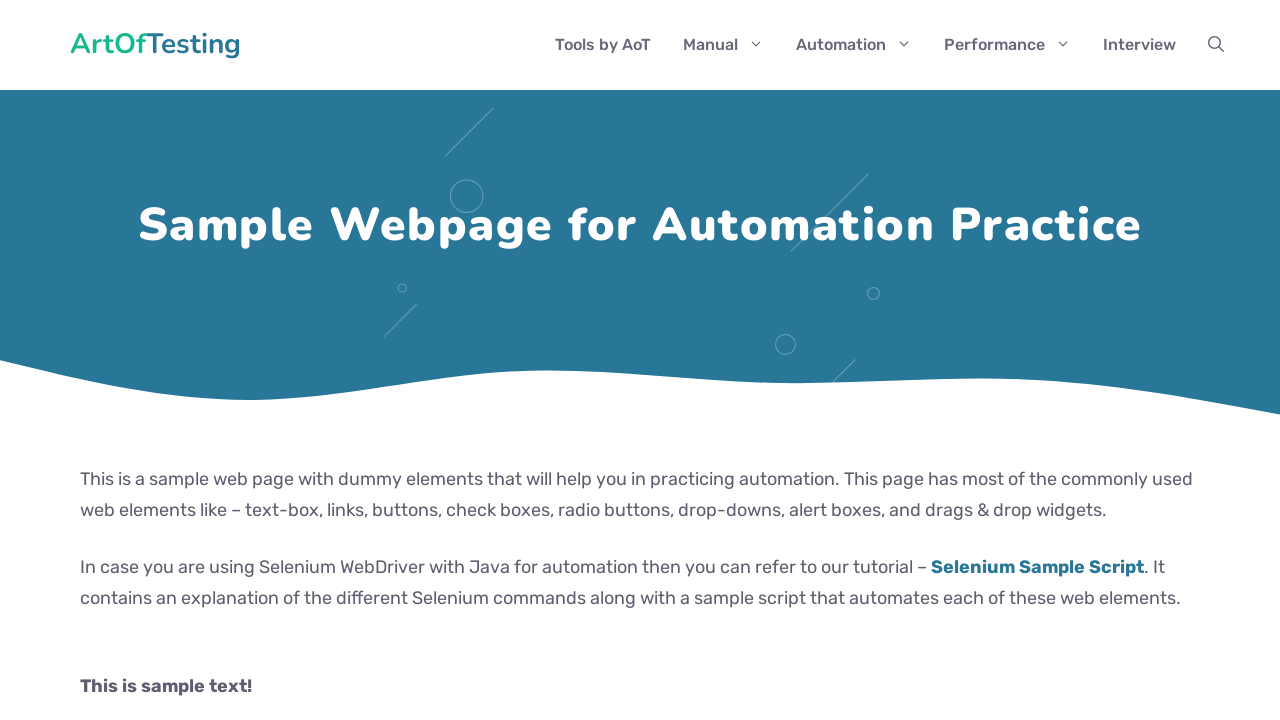

Opened a new browser tab
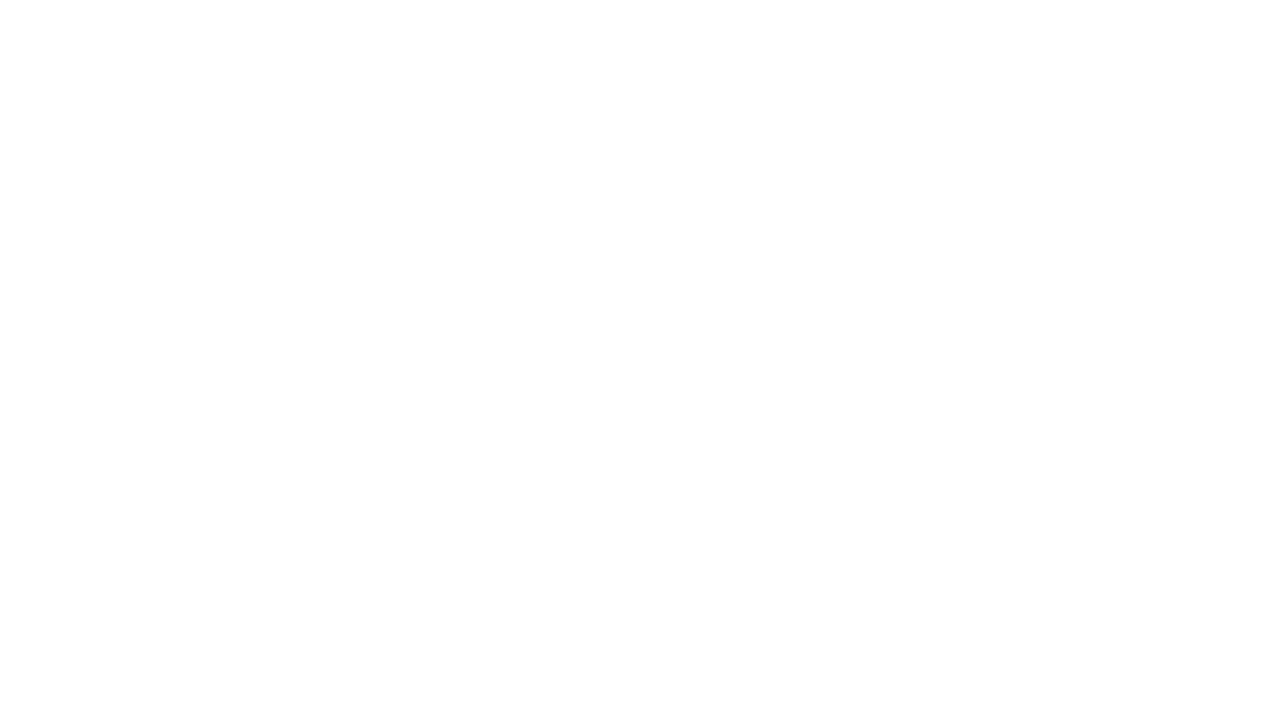

Navigated to demo e-commerce site (demoblaze.com) in new tab
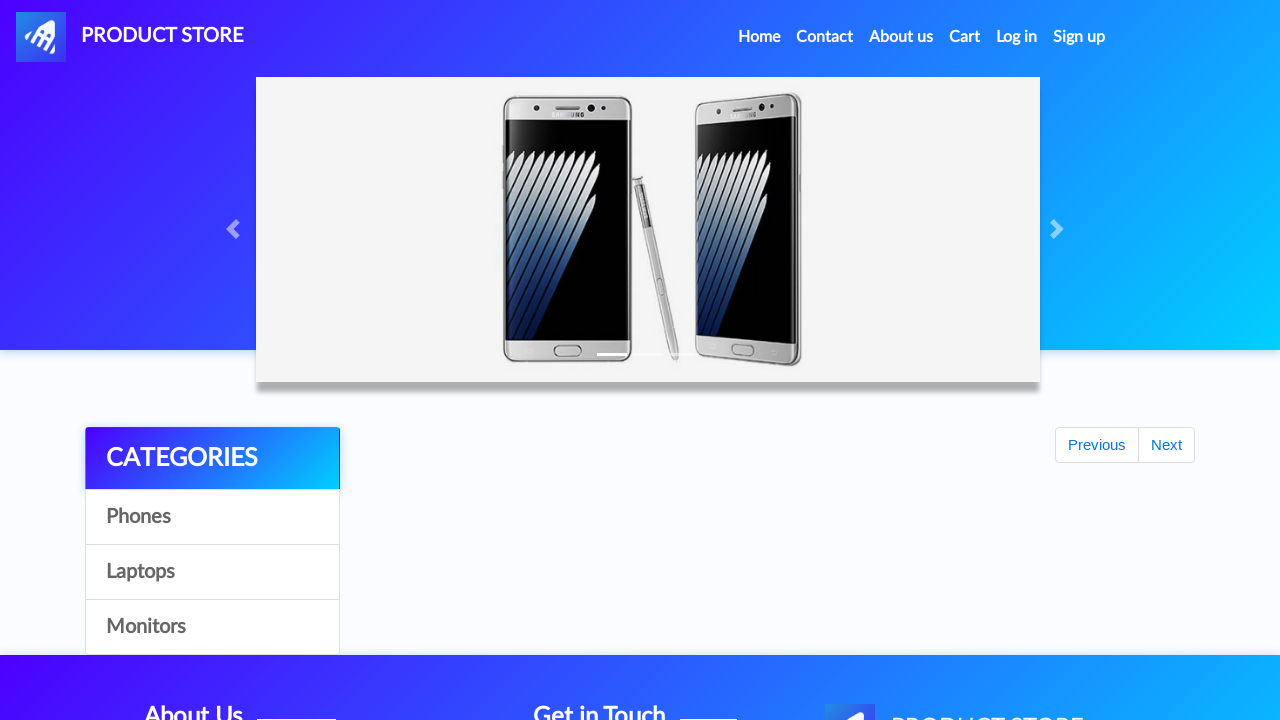

Demo e-commerce site loaded (domcontentloaded)
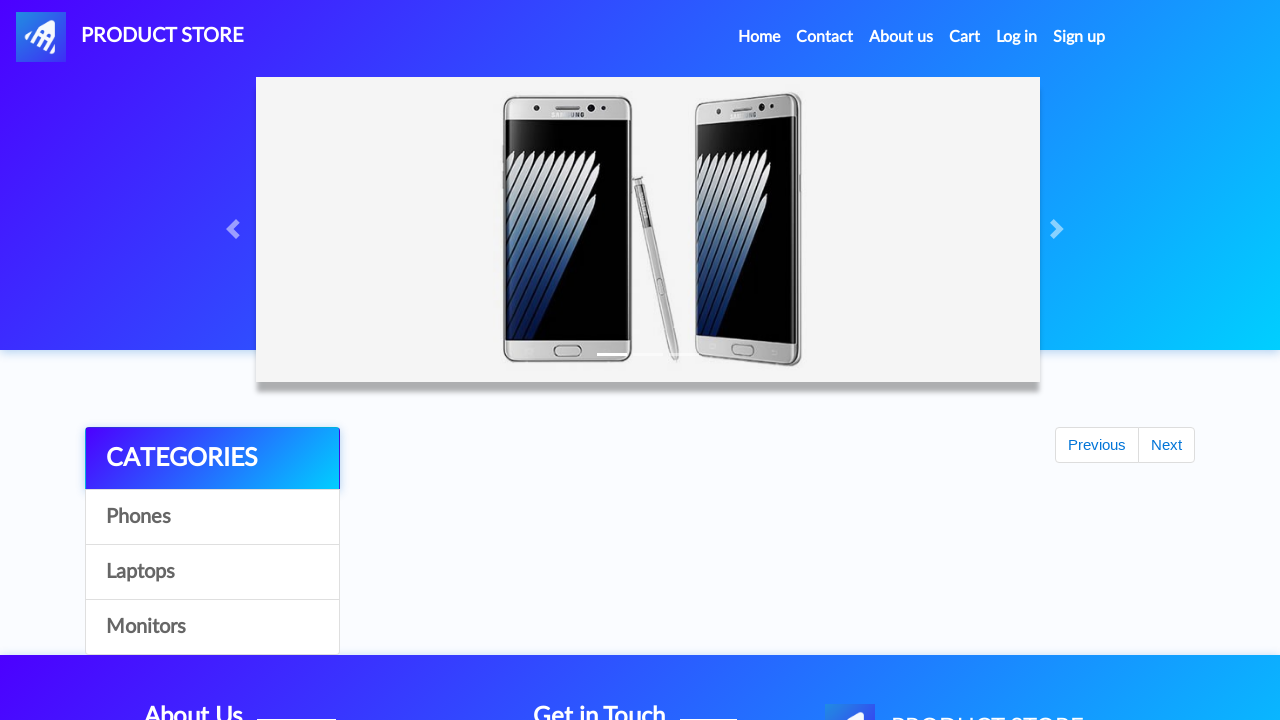

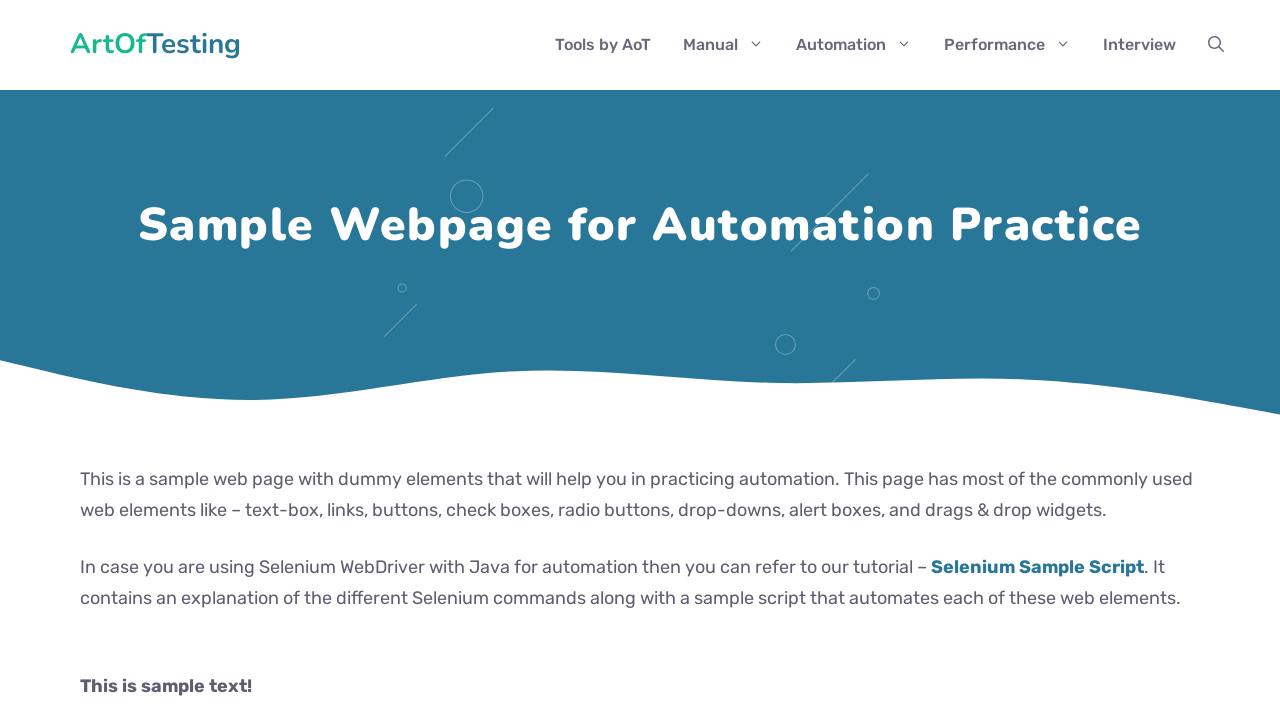